Tests marking all todo items as completed using the toggle-all checkbox.

Starting URL: https://demo.playwright.dev/todomvc

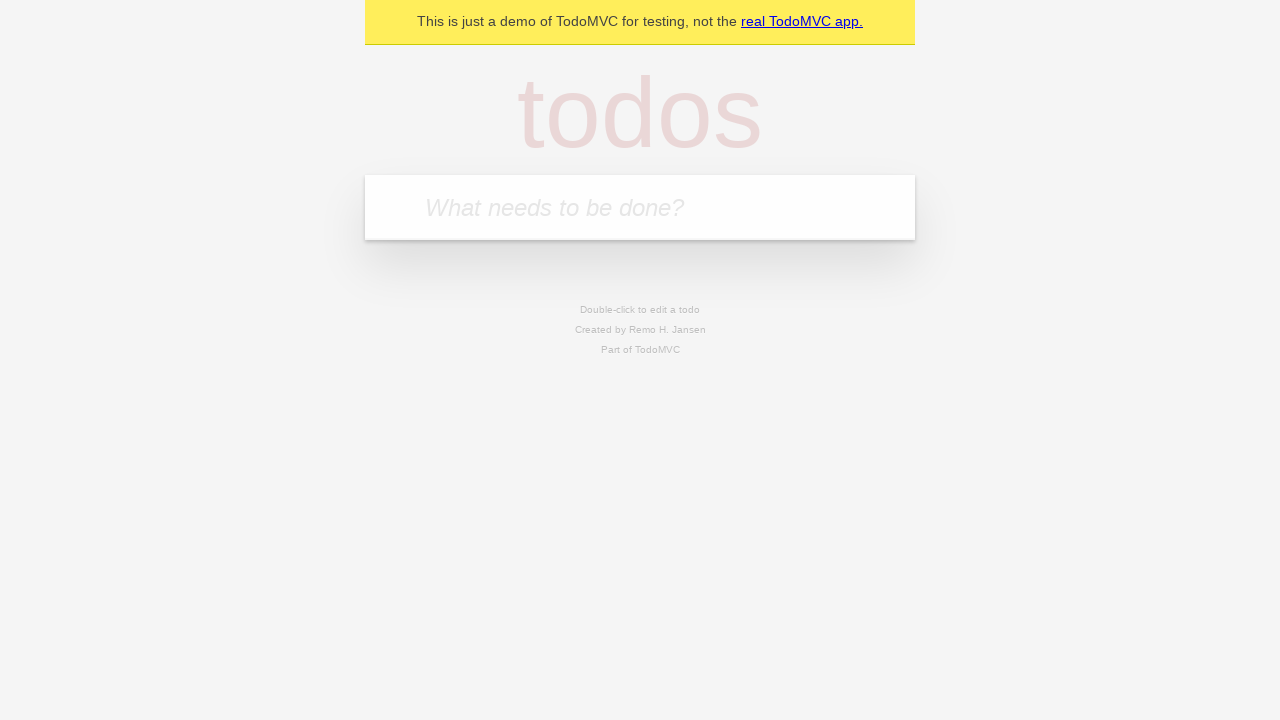

Filled todo input with 'buy some cheese' on internal:attr=[placeholder="What needs to be done?"i]
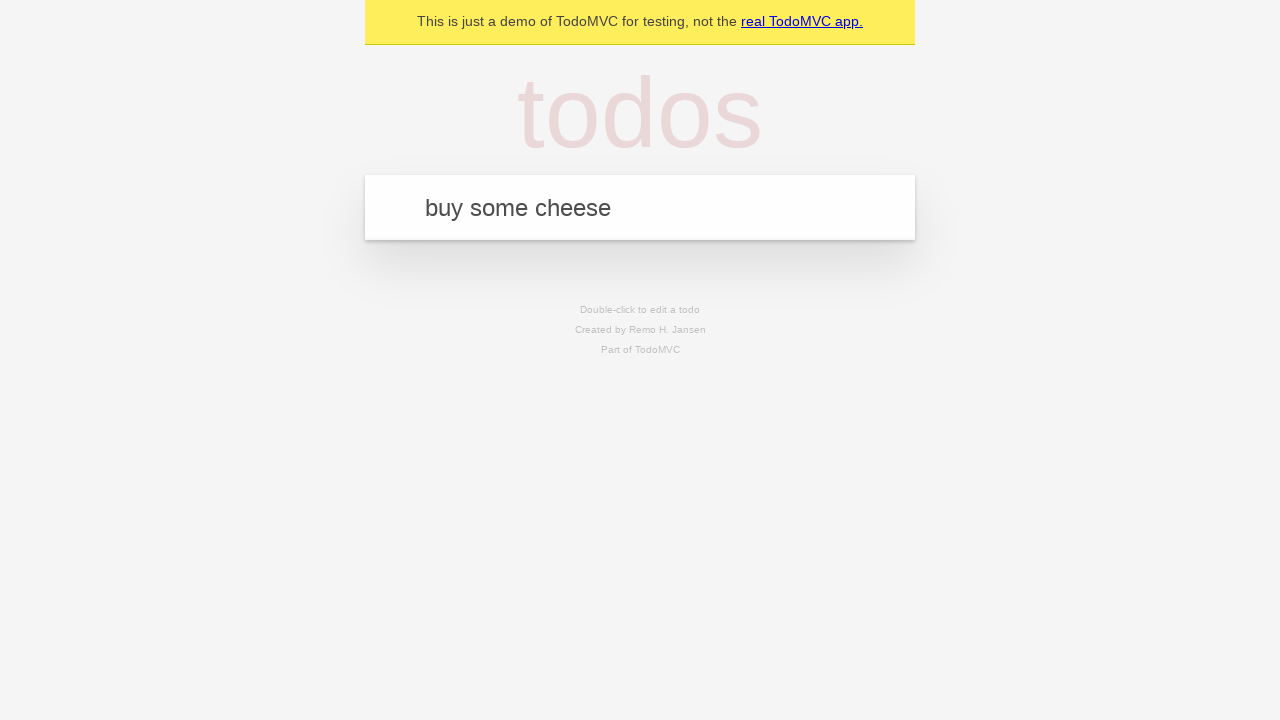

Pressed Enter to add first todo item on internal:attr=[placeholder="What needs to be done?"i]
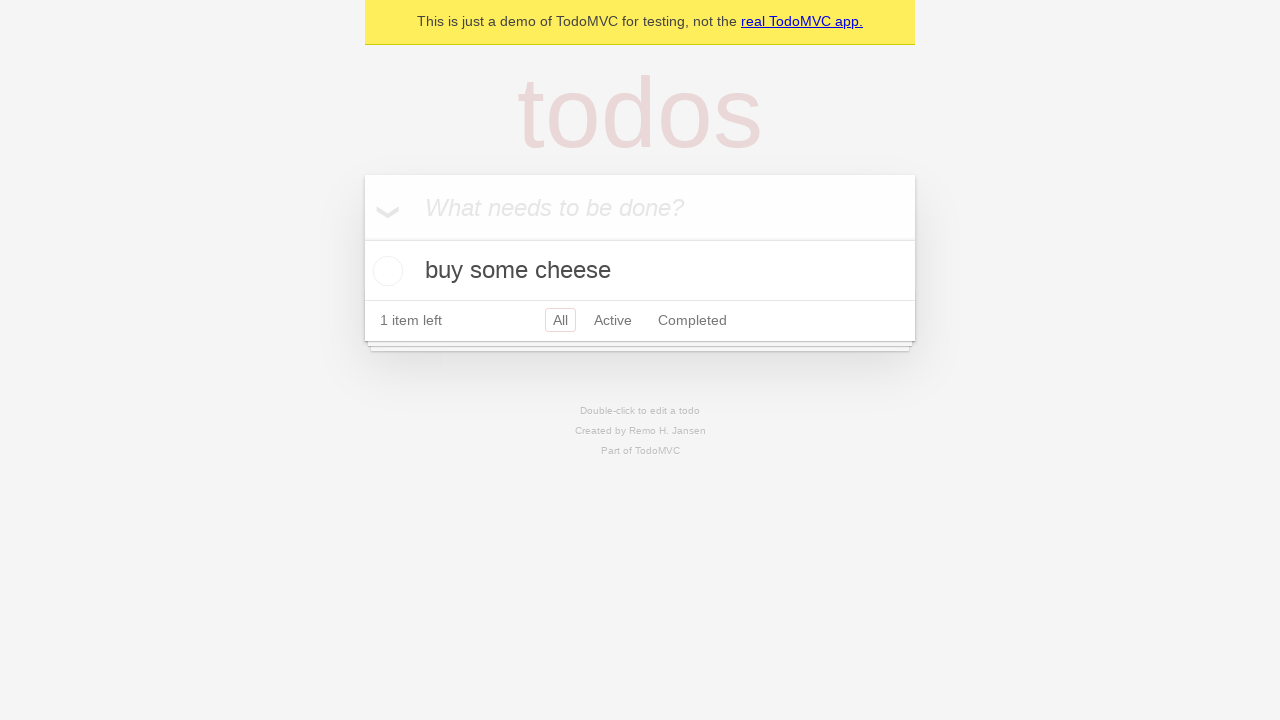

Filled todo input with 'feed the cat' on internal:attr=[placeholder="What needs to be done?"i]
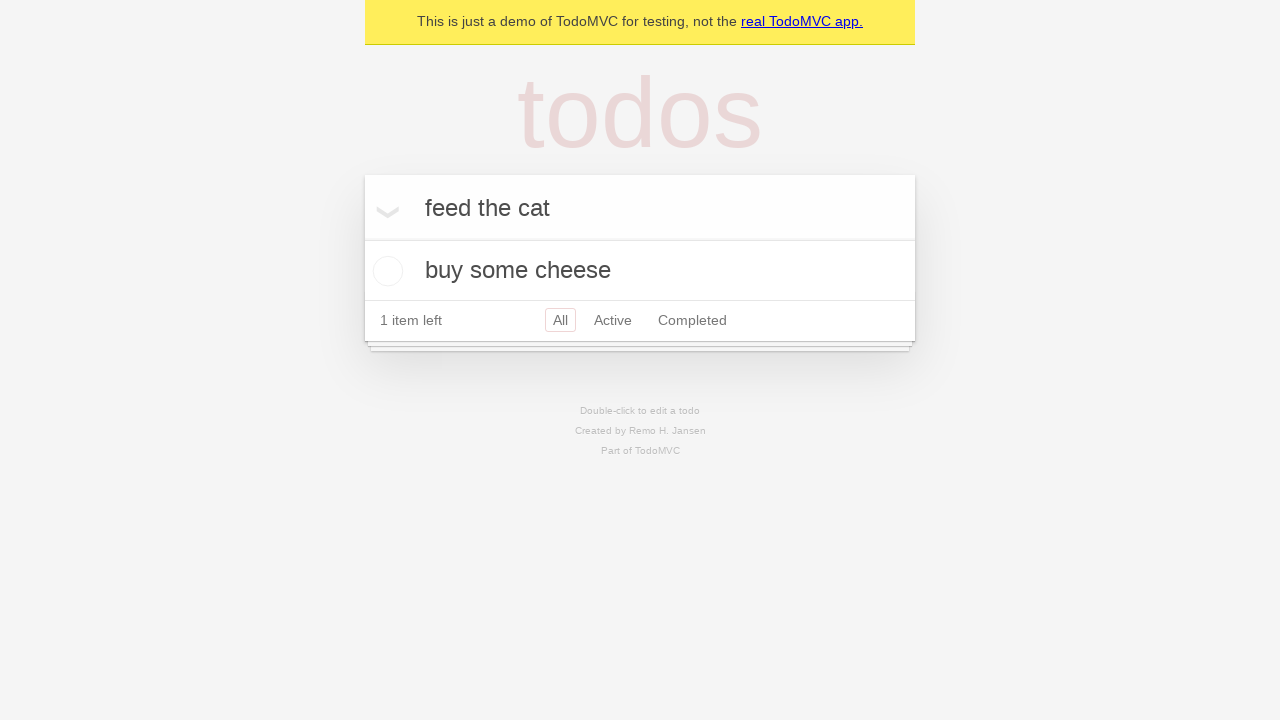

Pressed Enter to add second todo item on internal:attr=[placeholder="What needs to be done?"i]
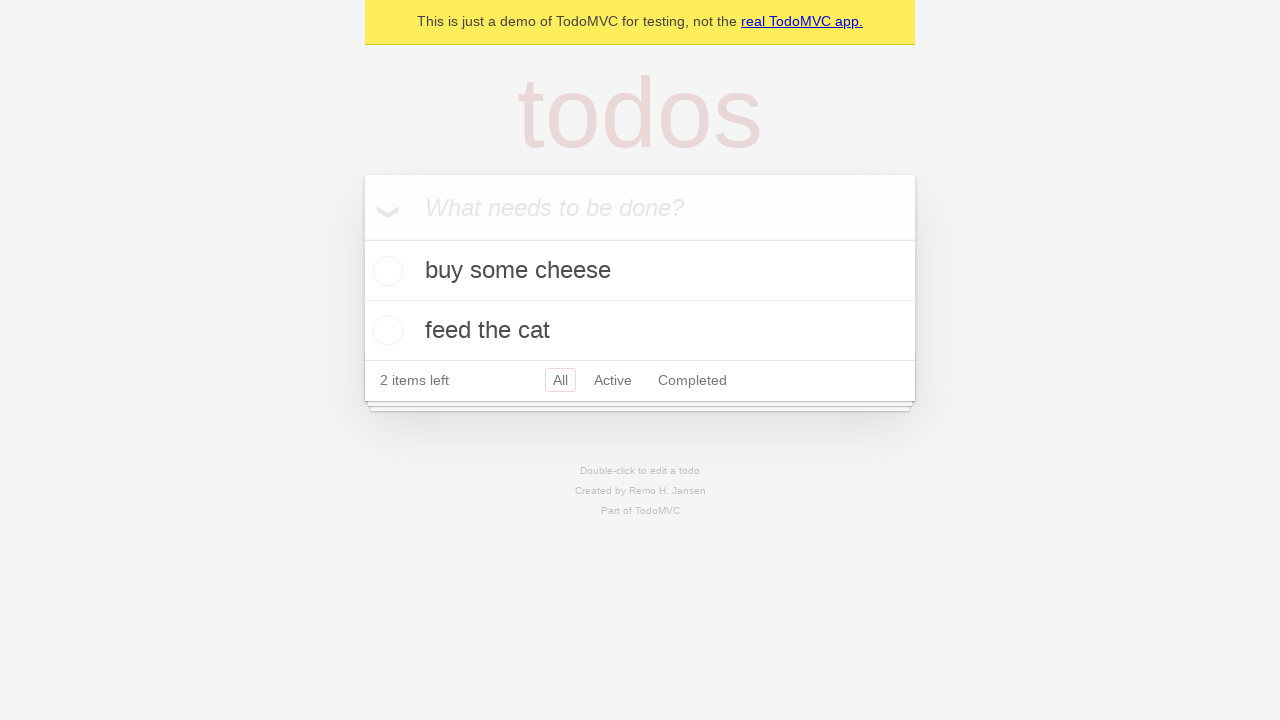

Filled todo input with 'book a doctors appointment' on internal:attr=[placeholder="What needs to be done?"i]
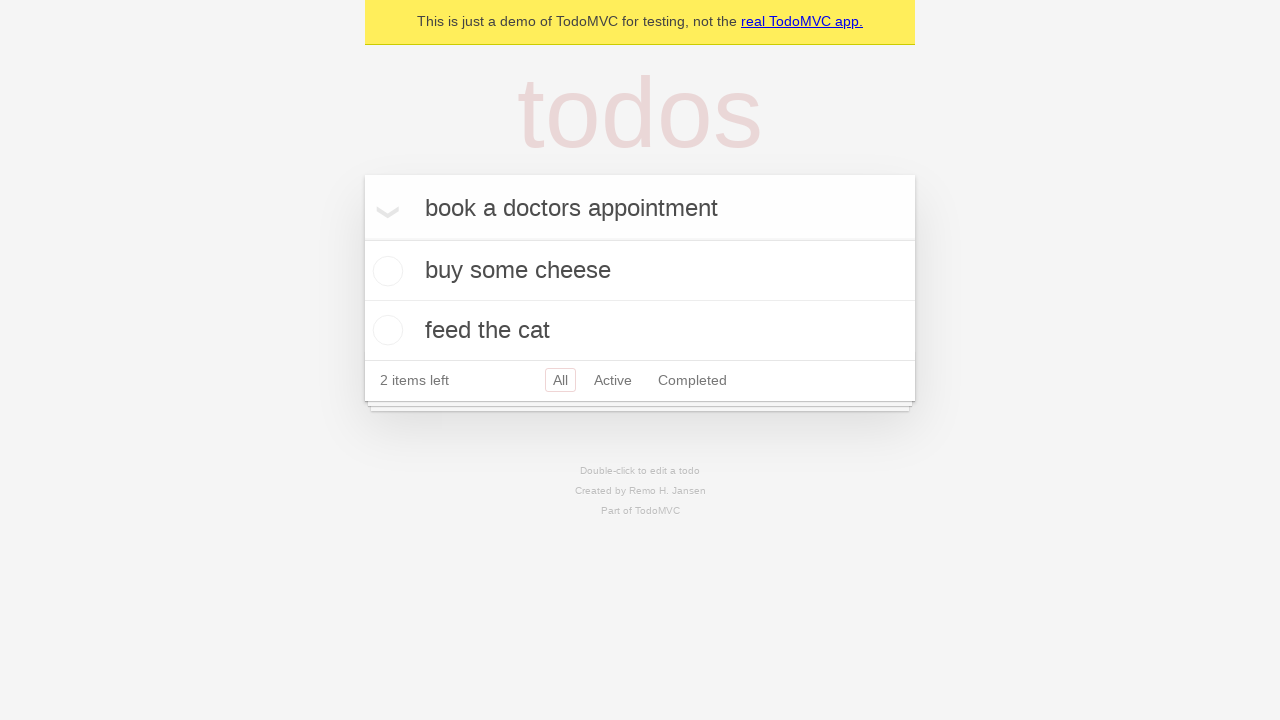

Pressed Enter to add third todo item on internal:attr=[placeholder="What needs to be done?"i]
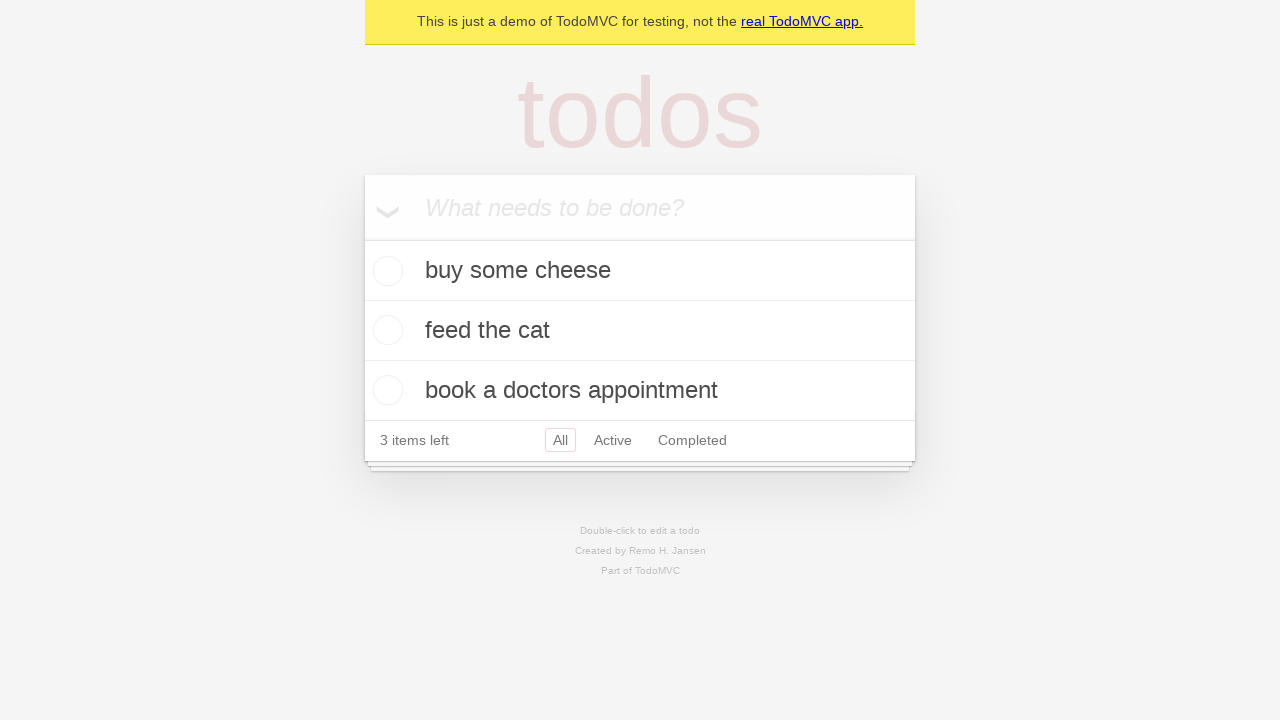

Waited for all 3 todo items to appear in the DOM
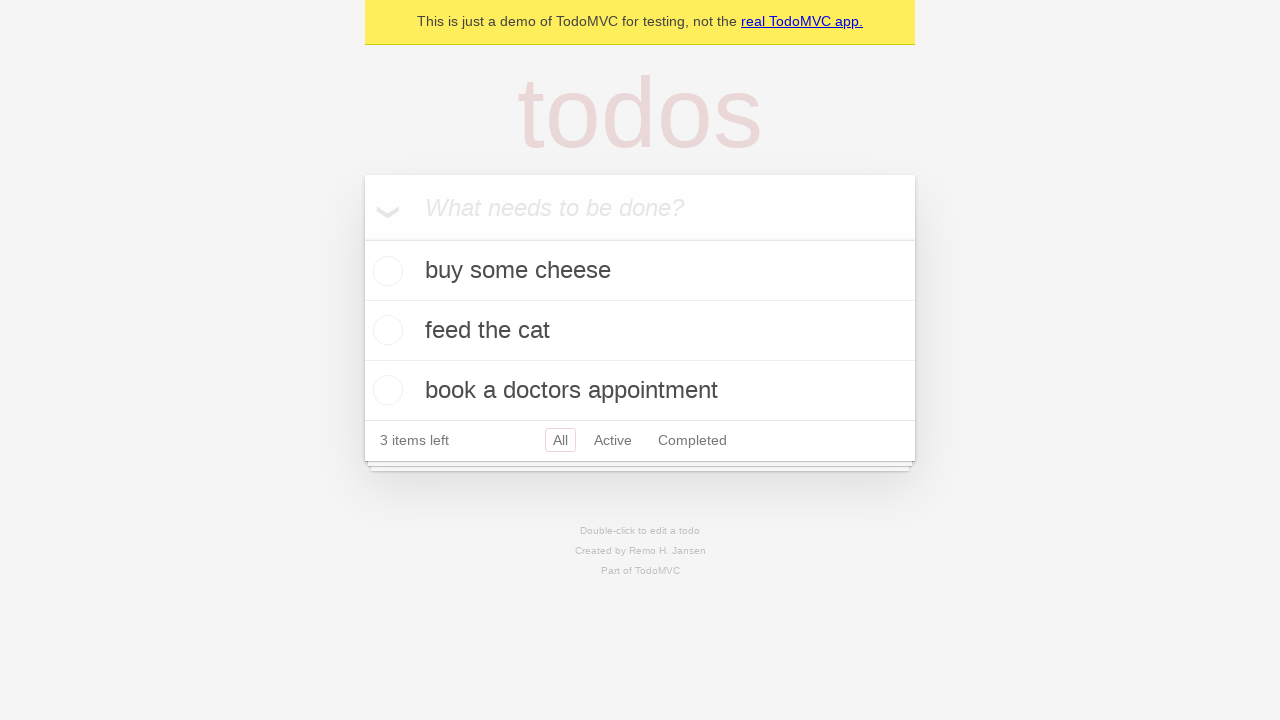

Clicked 'Mark all as complete' checkbox to toggle all items as completed at (362, 238) on internal:label="Mark all as complete"i
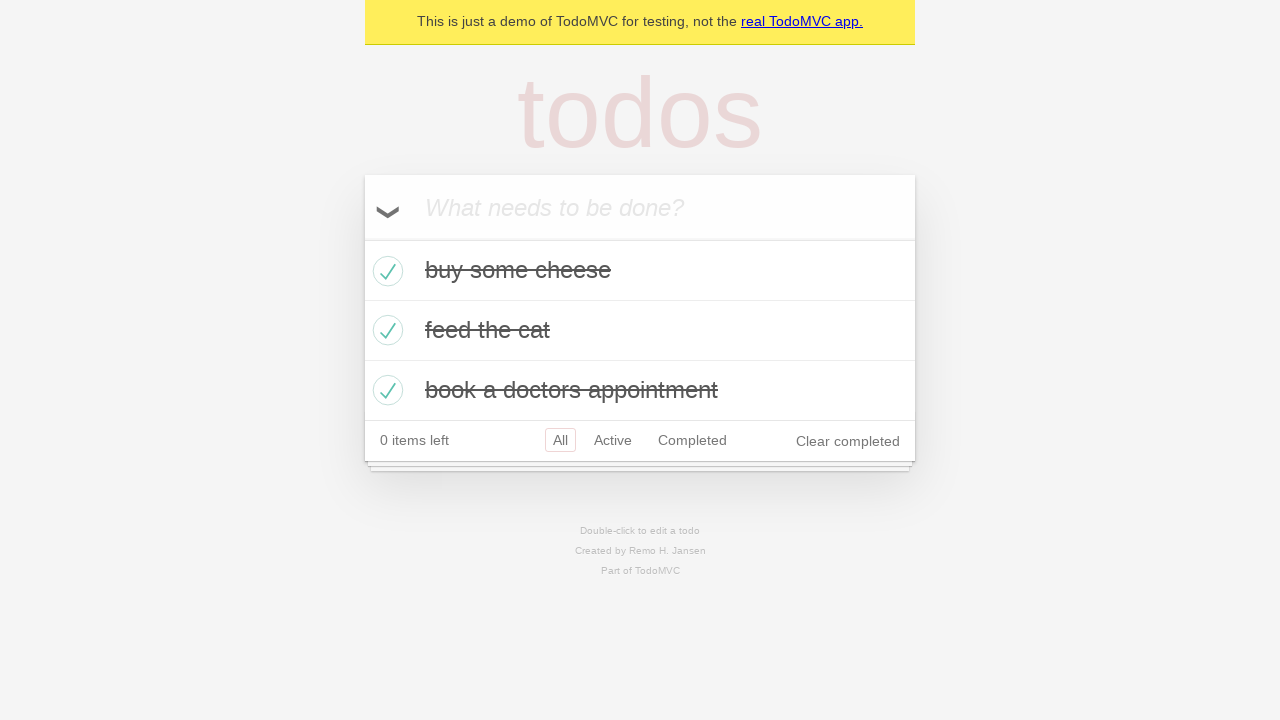

Verified that all todo items have the completed class applied
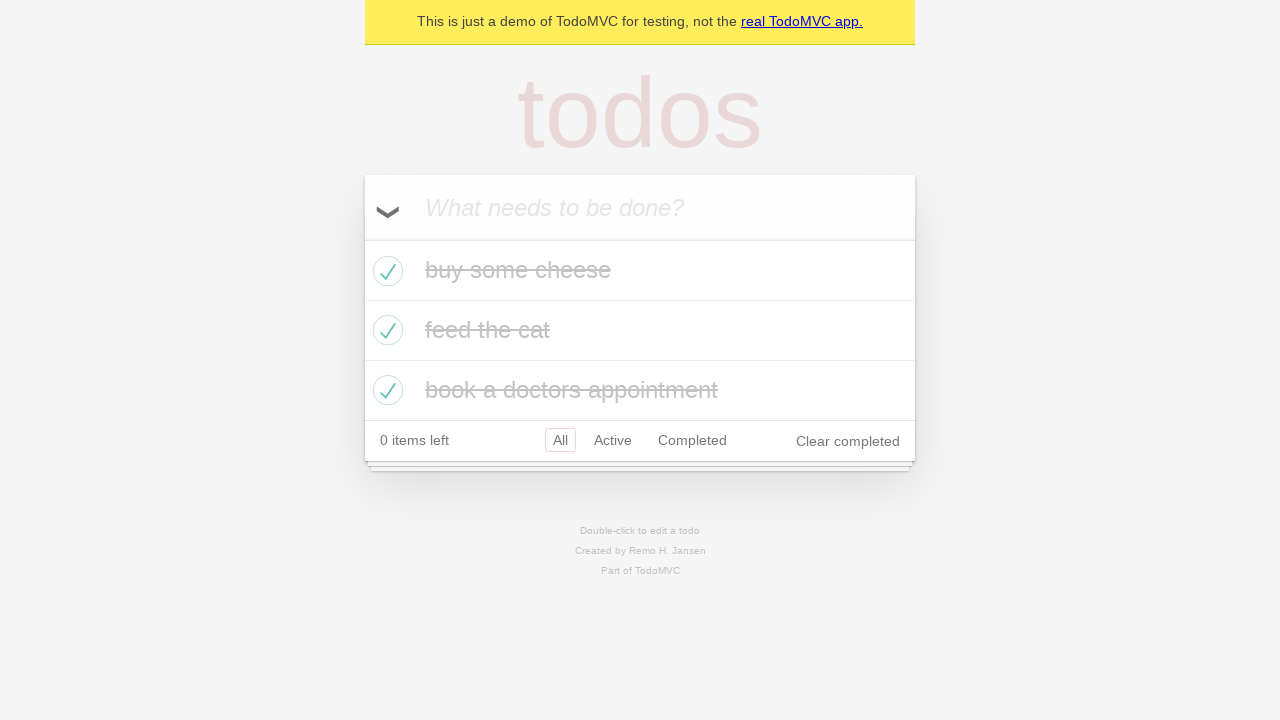

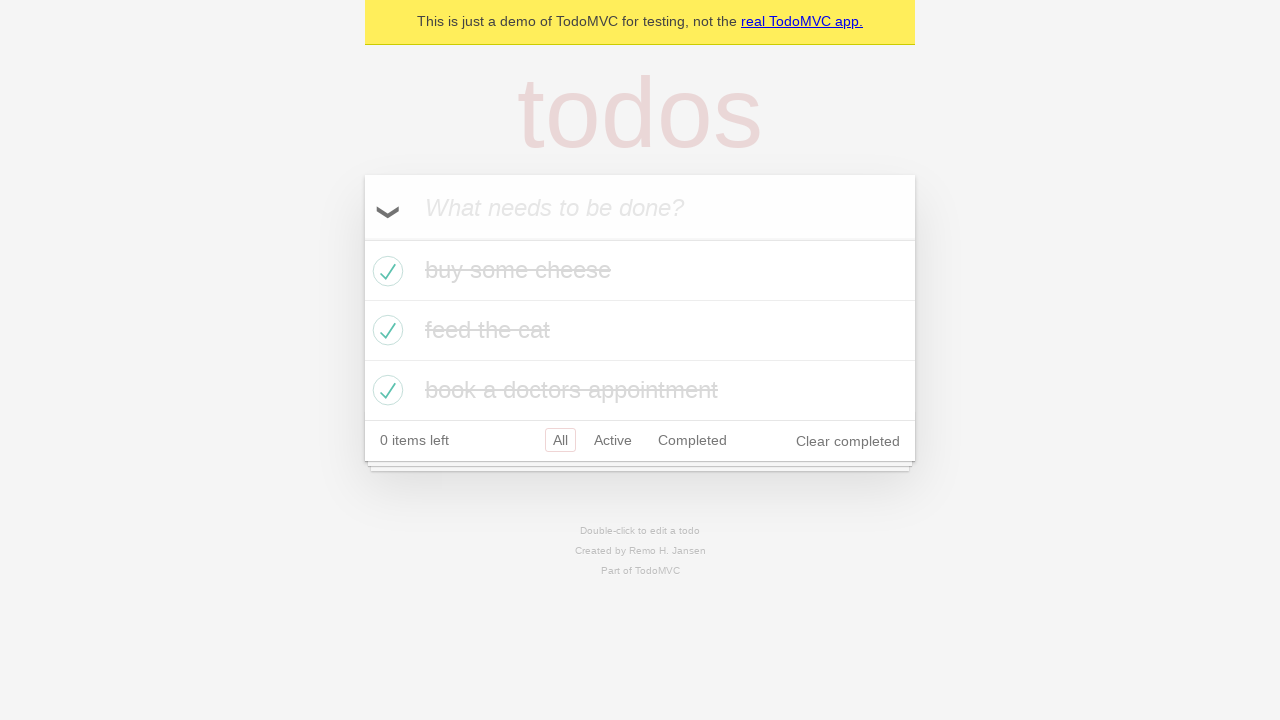